Tests the jQuery UI Selectable demo by navigating to the page, switching to an iframe, and selecting multiple items from a selectable list

Starting URL: https://jqueryui.com/

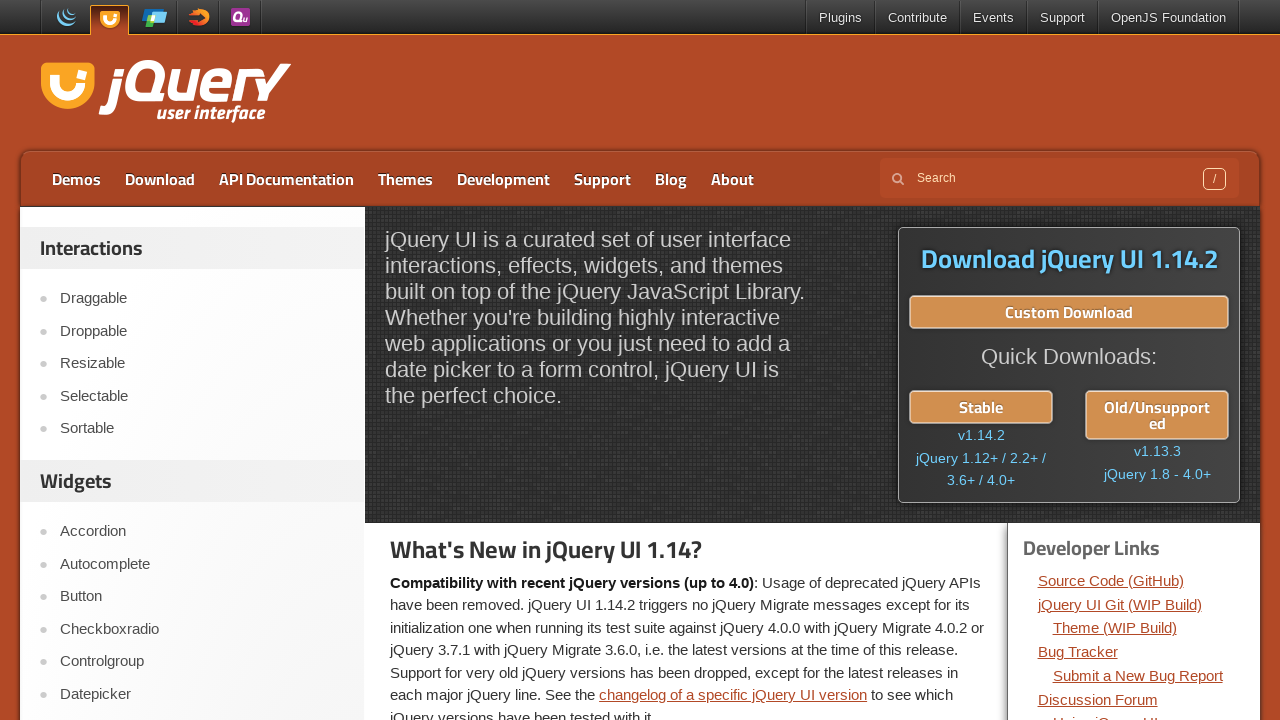

Clicked on Selectable link at (202, 396) on xpath=//a[text()='Selectable']
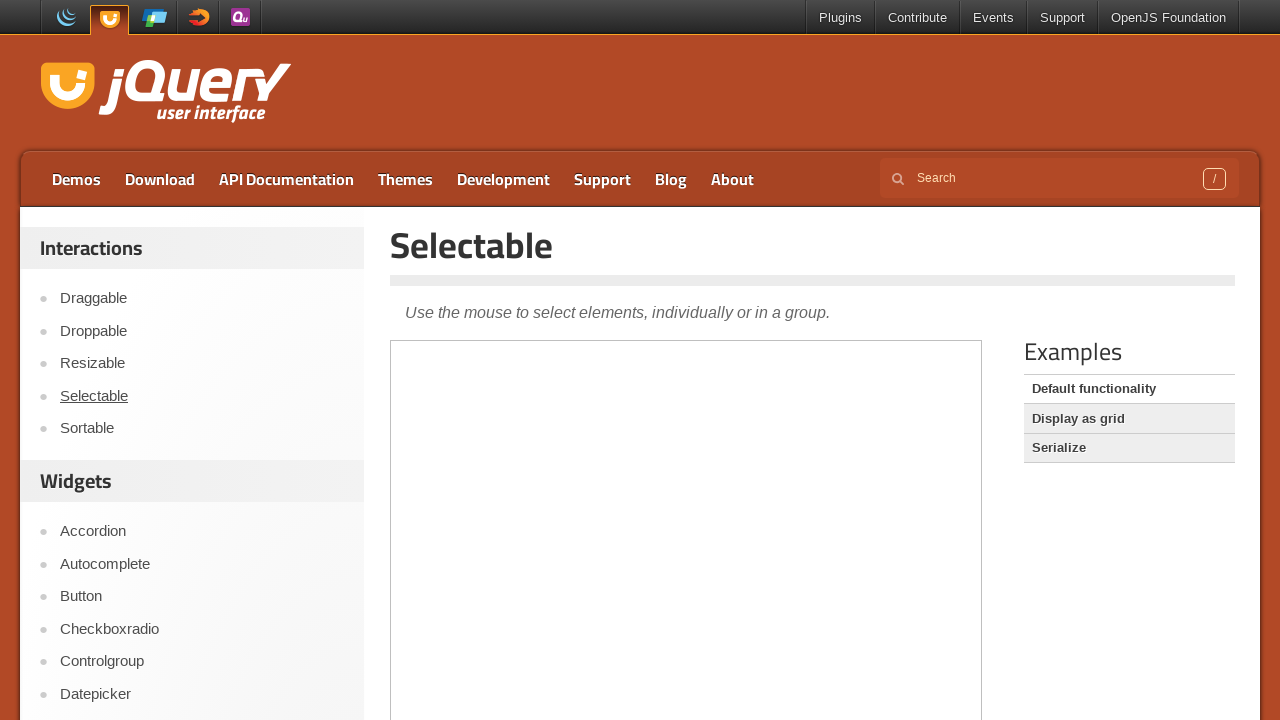

Located demo iframe
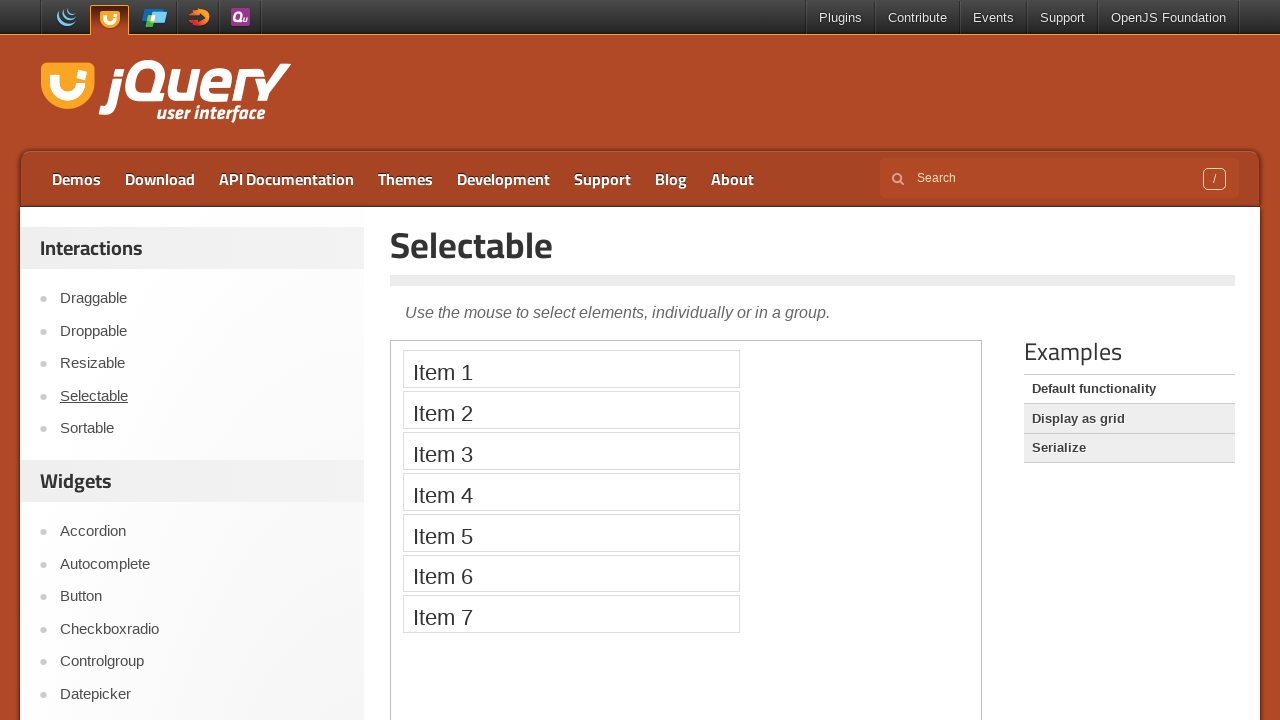

Selected item 3 from selectable list at (571, 451) on xpath=//iframe[@class='demo-frame'] >> internal:control=enter-frame >> xpath=//o
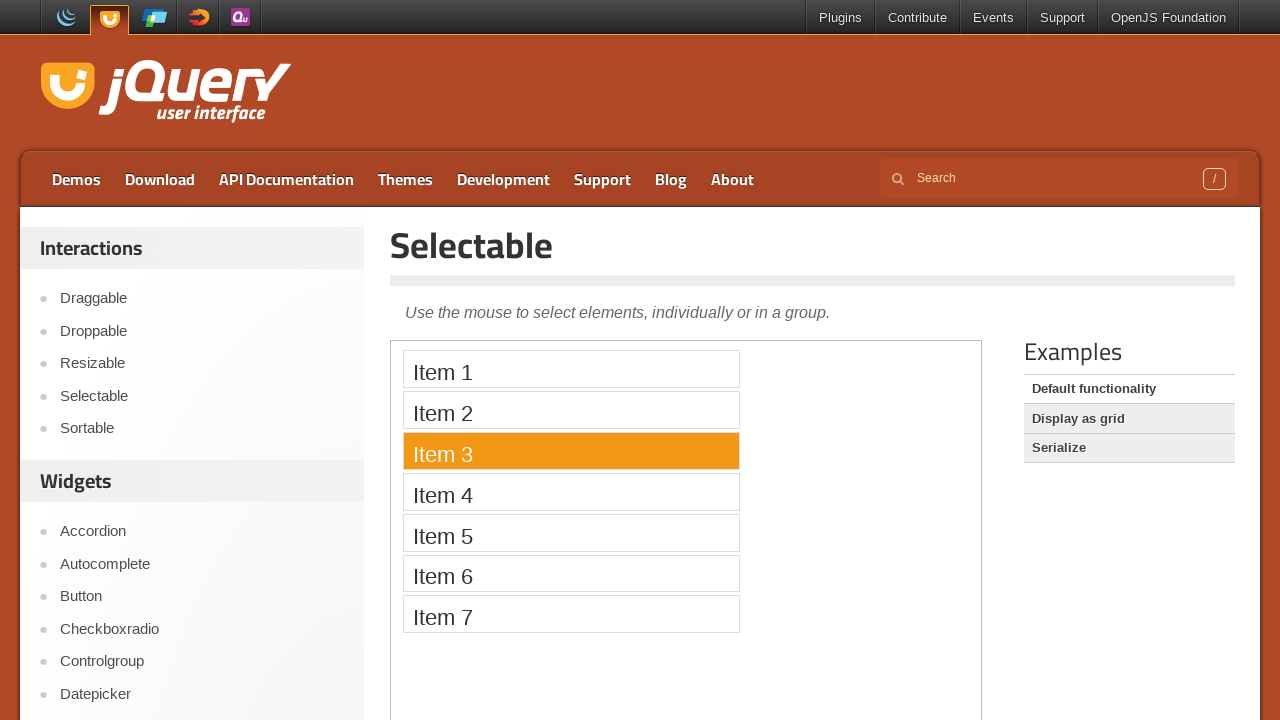

Selected item 4 from selectable list at (571, 492) on xpath=//iframe[@class='demo-frame'] >> internal:control=enter-frame >> xpath=//o
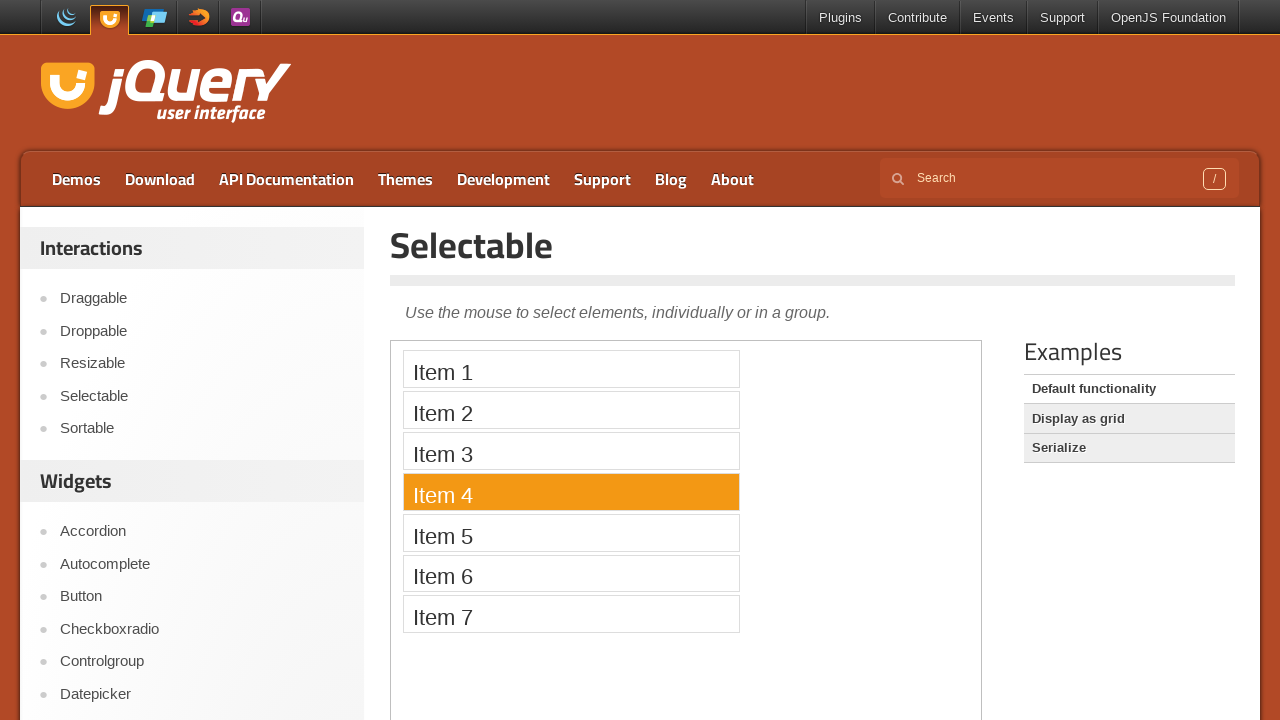

Selected item 5 from selectable list at (571, 532) on xpath=//iframe[@class='demo-frame'] >> internal:control=enter-frame >> xpath=//o
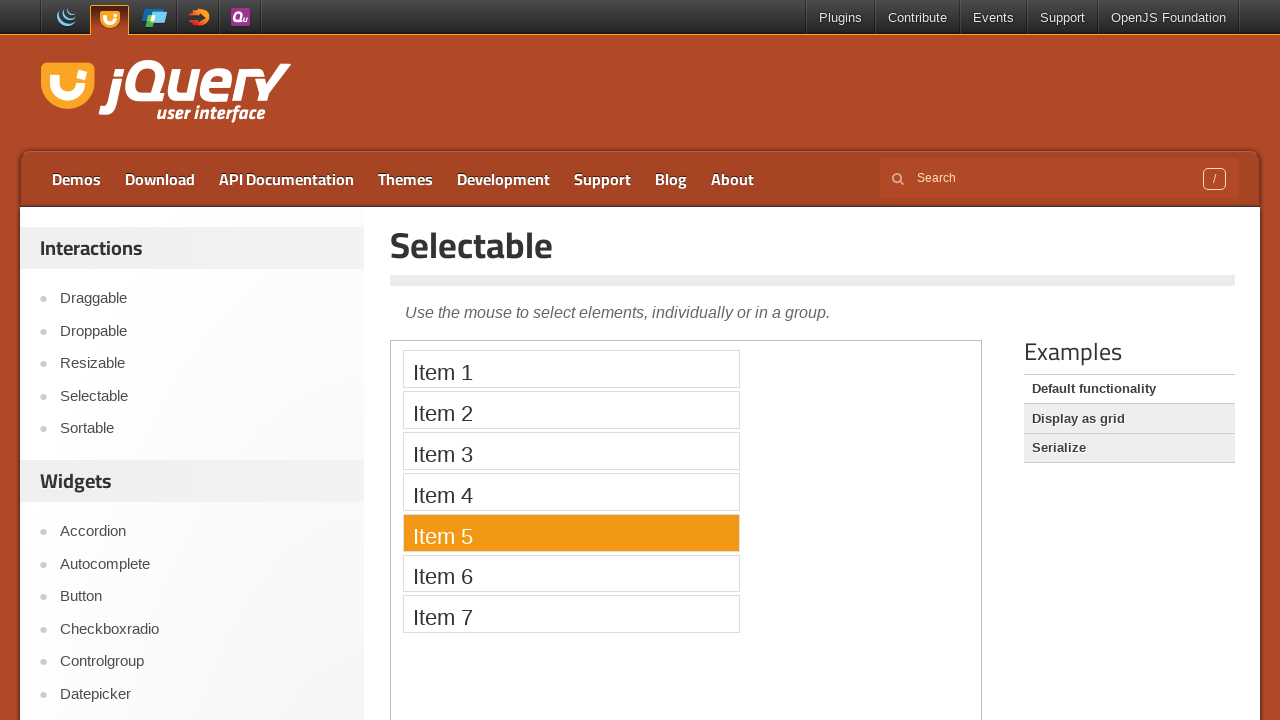

Selected item 7 from selectable list at (571, 614) on xpath=//iframe[@class='demo-frame'] >> internal:control=enter-frame >> xpath=//o
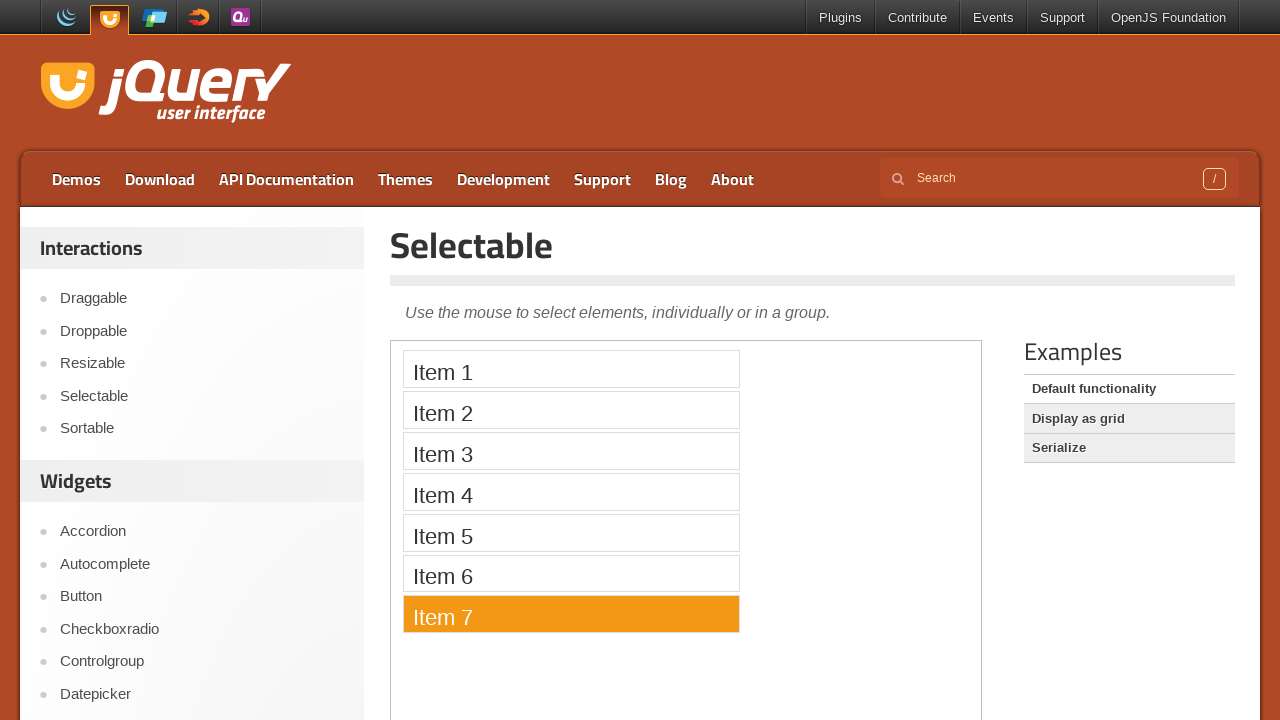

Clicked on Demos link to return to main demo page at (76, 179) on xpath=//a[text()='Demos']
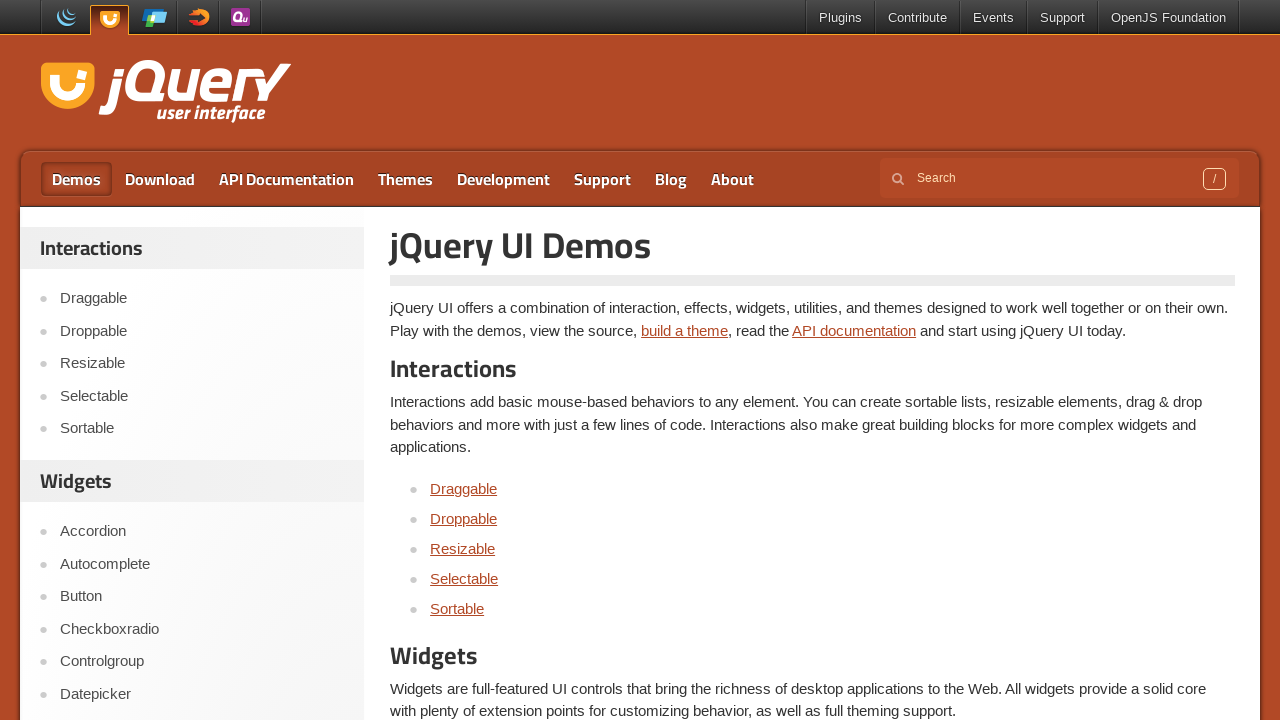

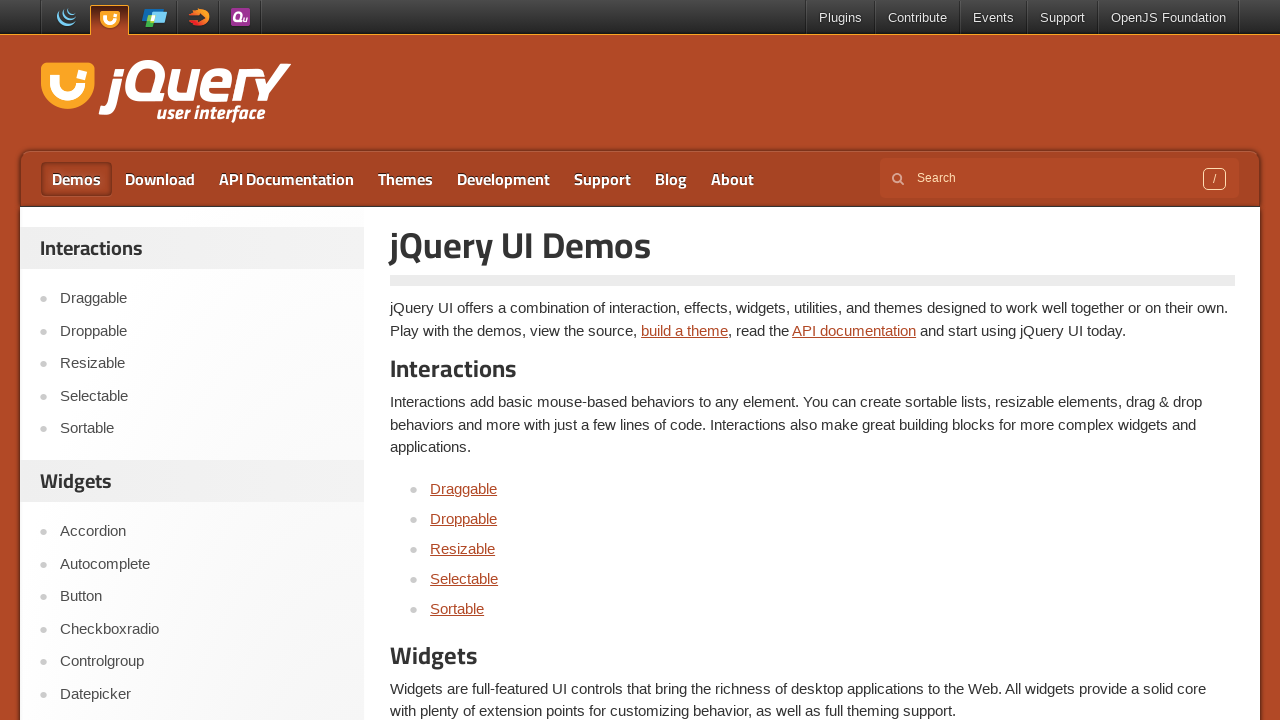